Navigates to a GitHub profile and clicks on a pinned repository to verify navigation to the C-Sharp Selenium repository

Starting URL: https://github.com/vafaabadi

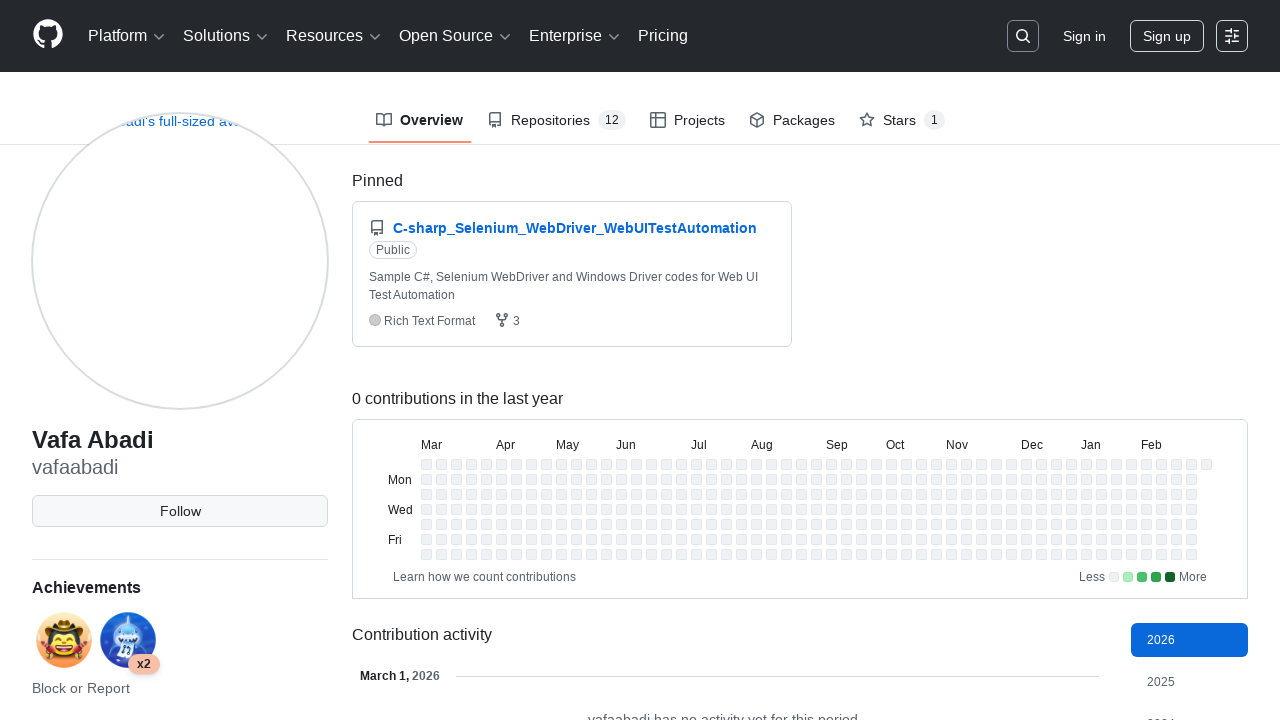

Clicked on pinned repository in profile at (575, 228) on span .repo
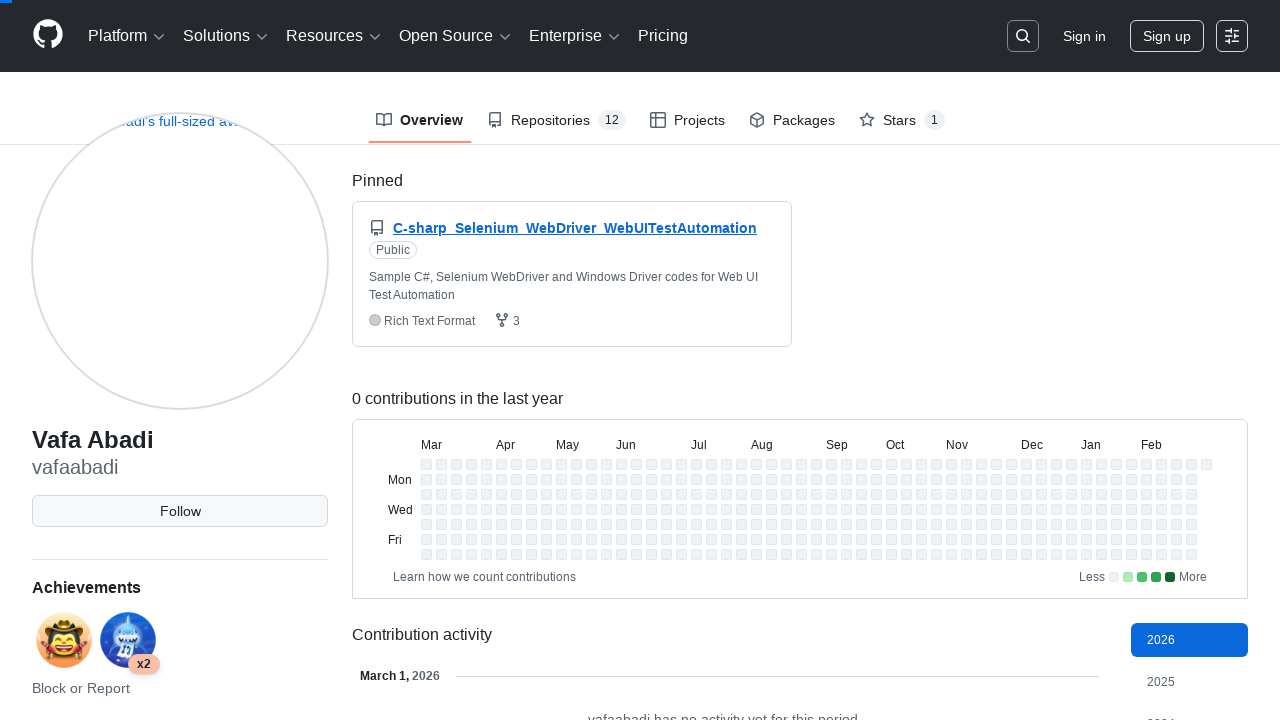

Repository page loaded and C-Sharp Selenium repository is displayed
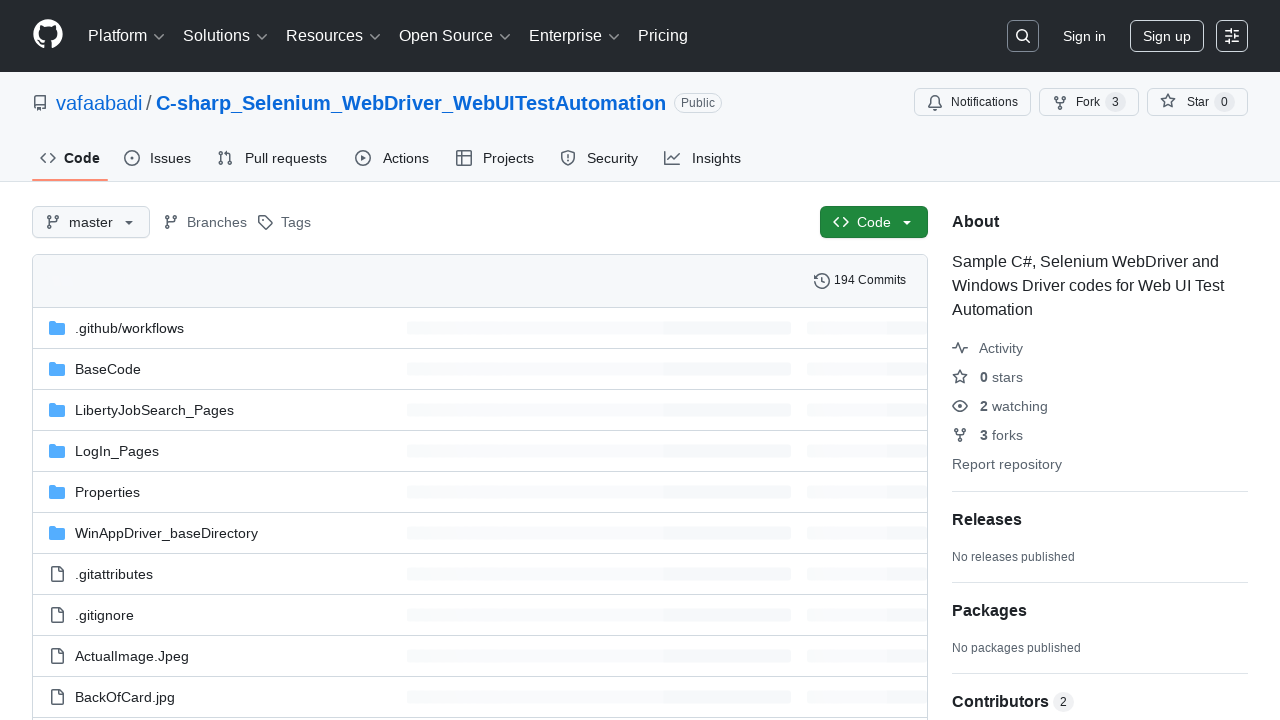

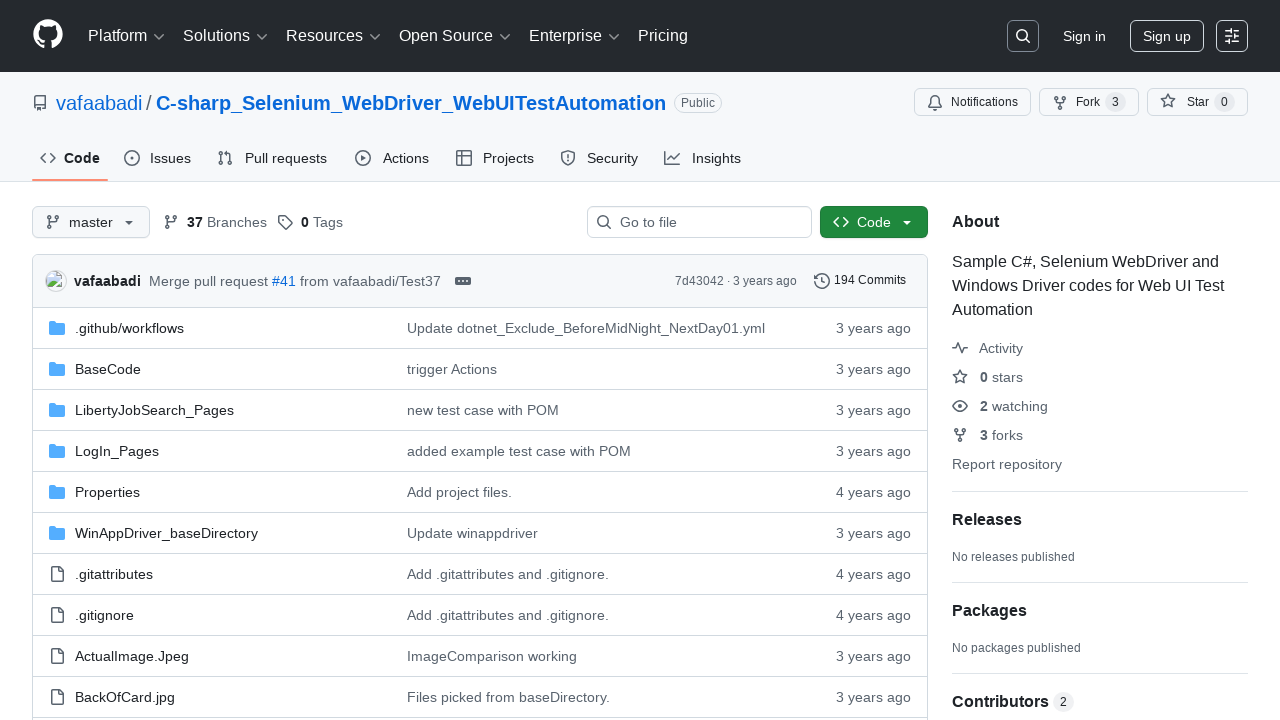